Tests email subscription form submission on CHADD website

Starting URL: https://chadd.org/for-adults/overview/

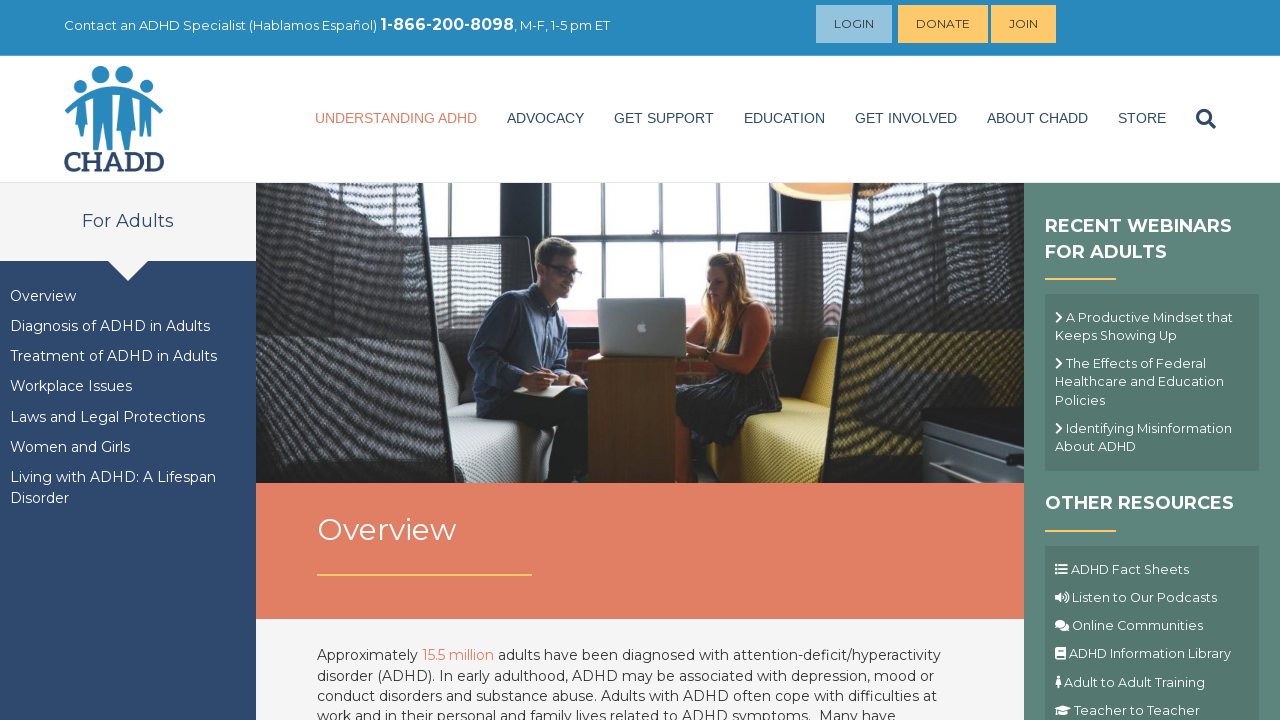

Filled email input field with 'testuser2024@example.com' on input[name='EMAIL']
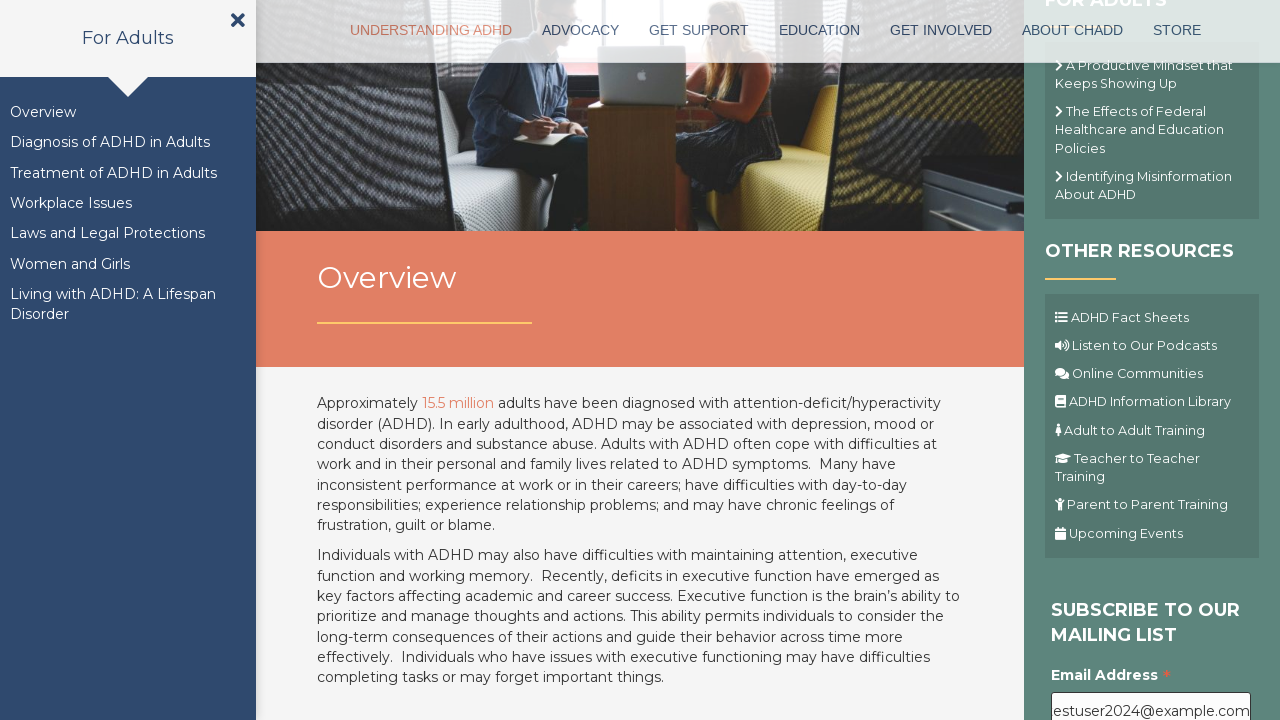

Clicked submit button to subscribe to email list at (1111, 361) on .button
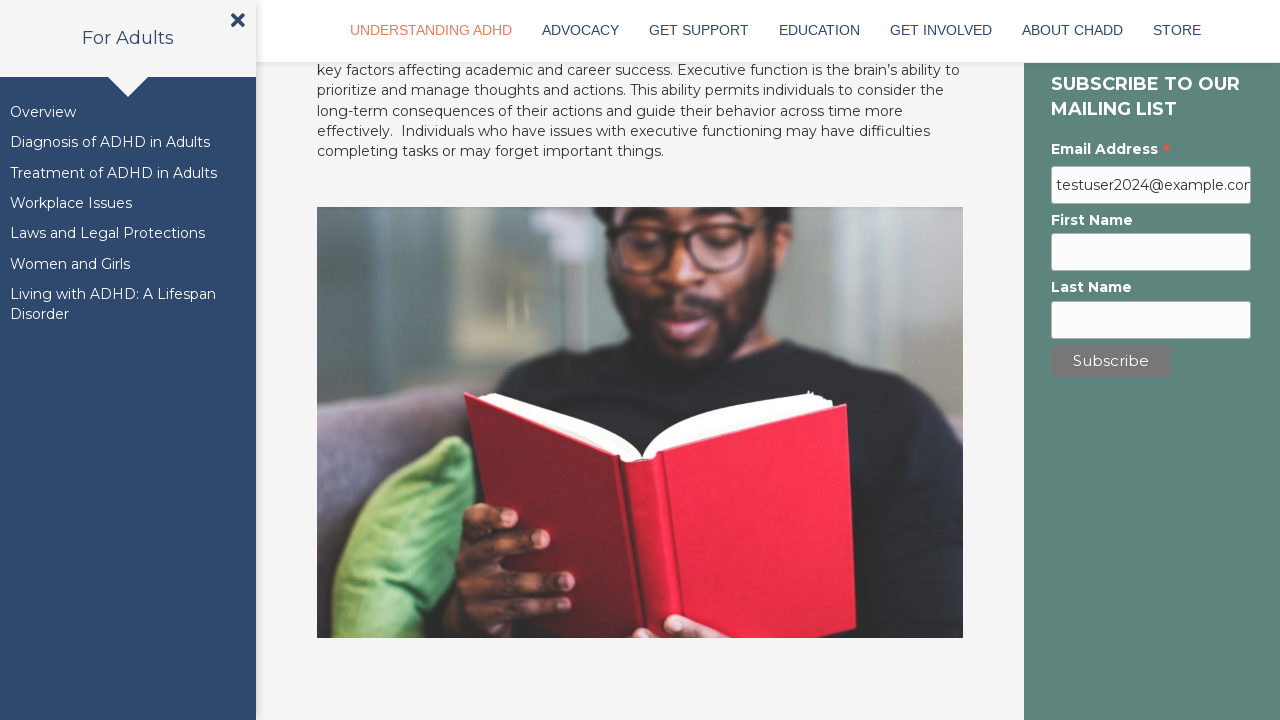

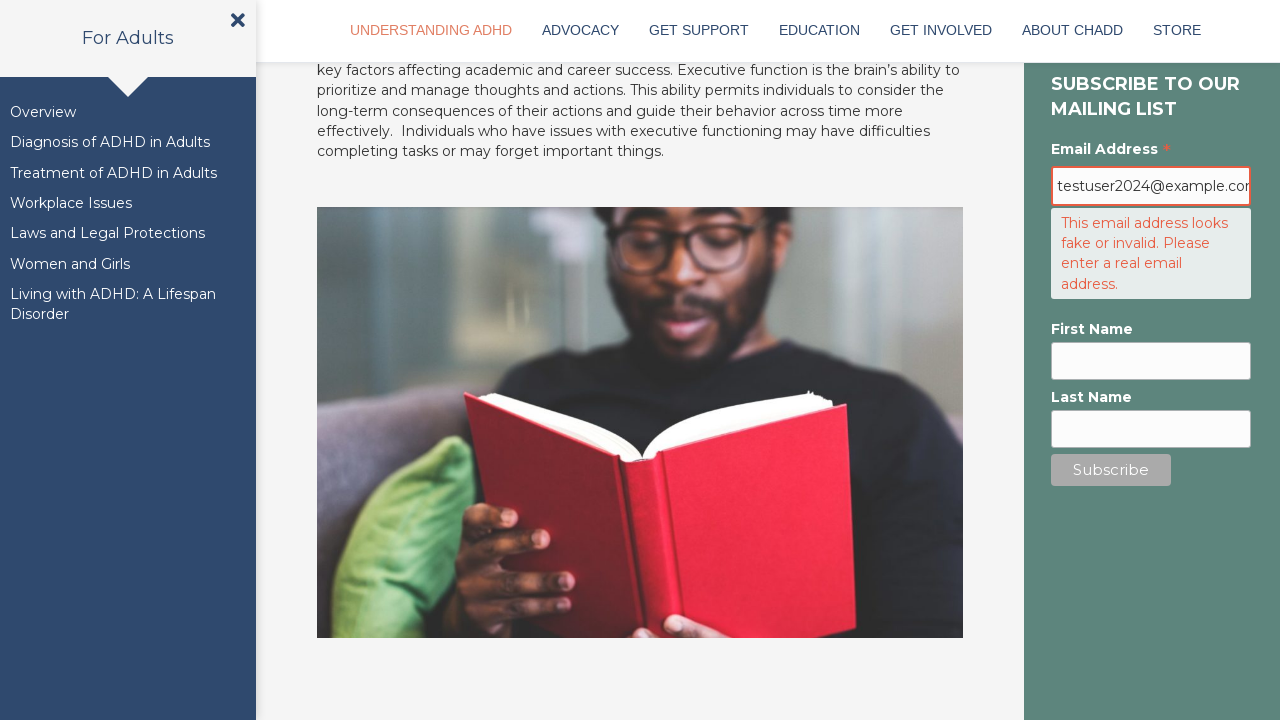